Tests handling of a JavaScript prompt popup by clicking the prompt button, entering text, and accepting the dialog

Starting URL: https://the-internet.herokuapp.com/javascript_alerts

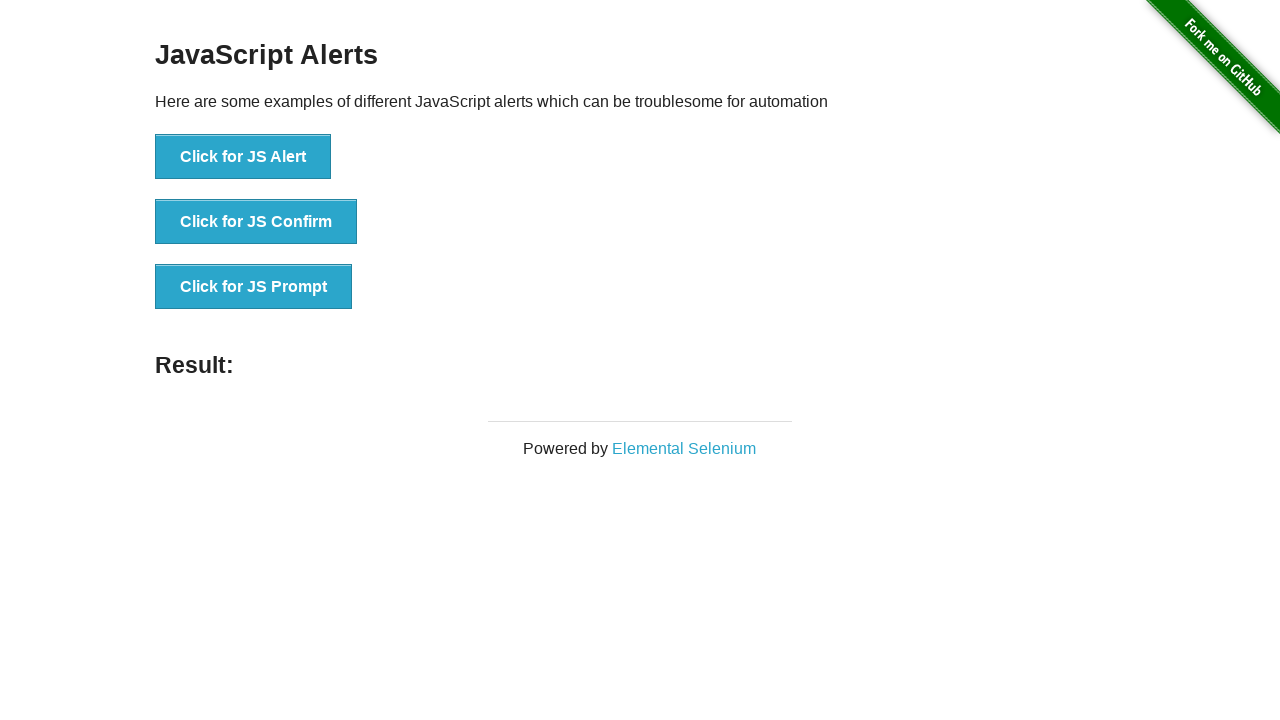

Set up dialog handler to accept prompt with text 'Testing the tool'
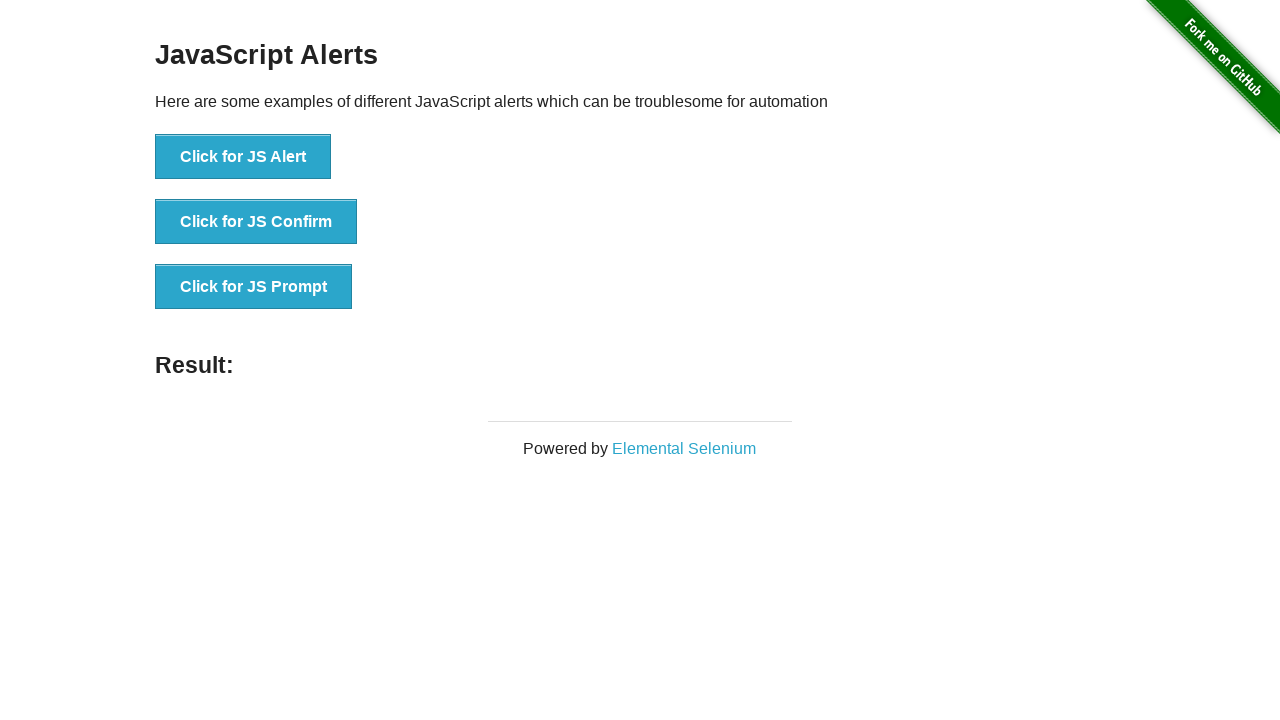

Clicked the JS Prompt button at (254, 287) on xpath=//button[text()='Click for JS Prompt']
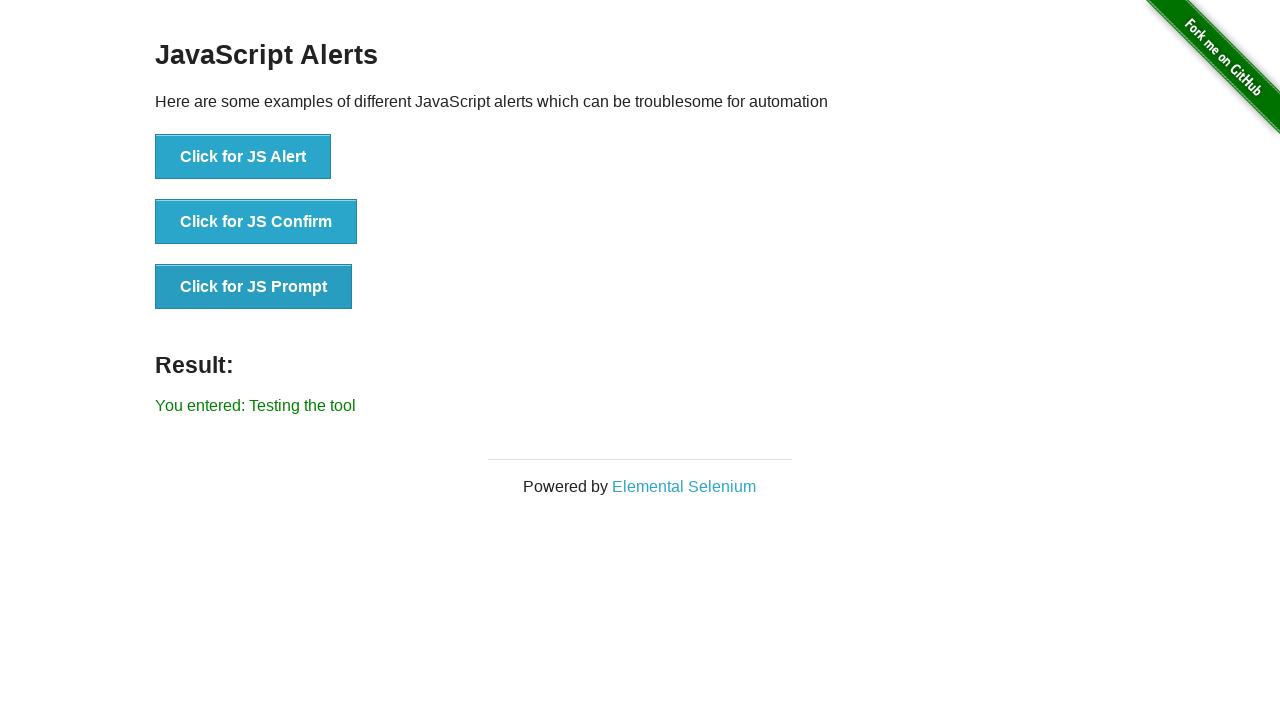

Result element appeared on page after prompt was handled
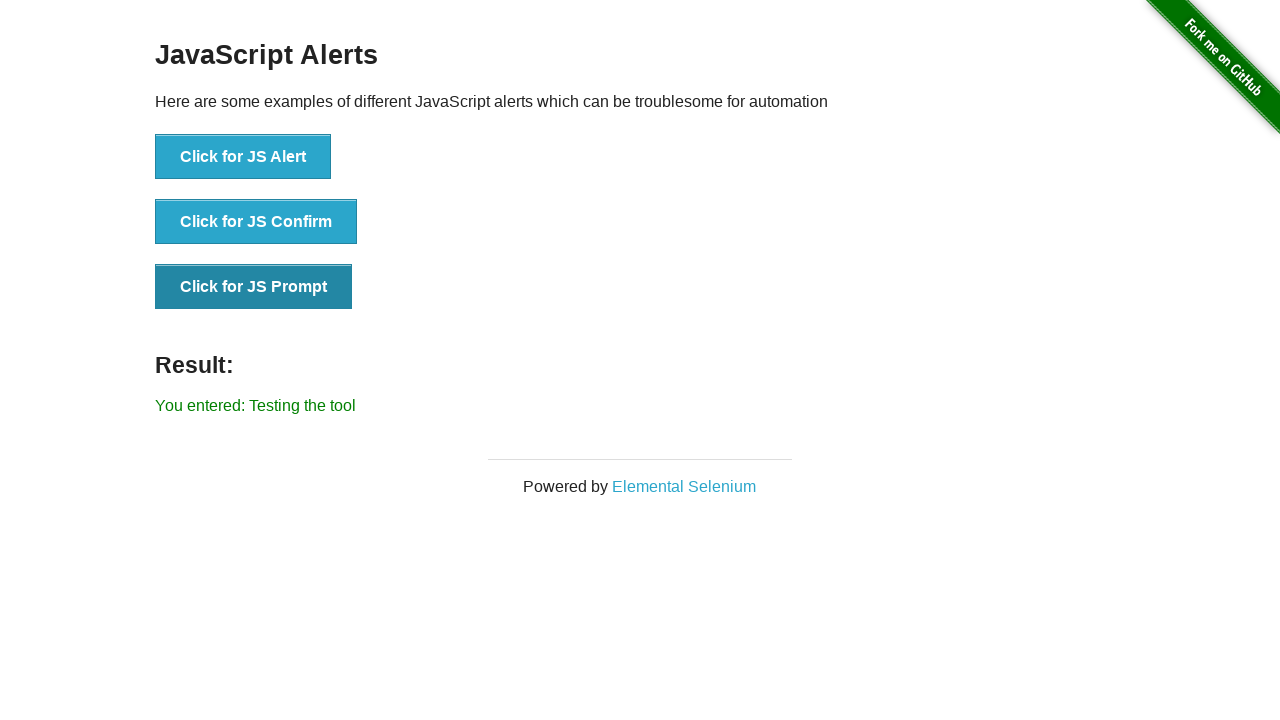

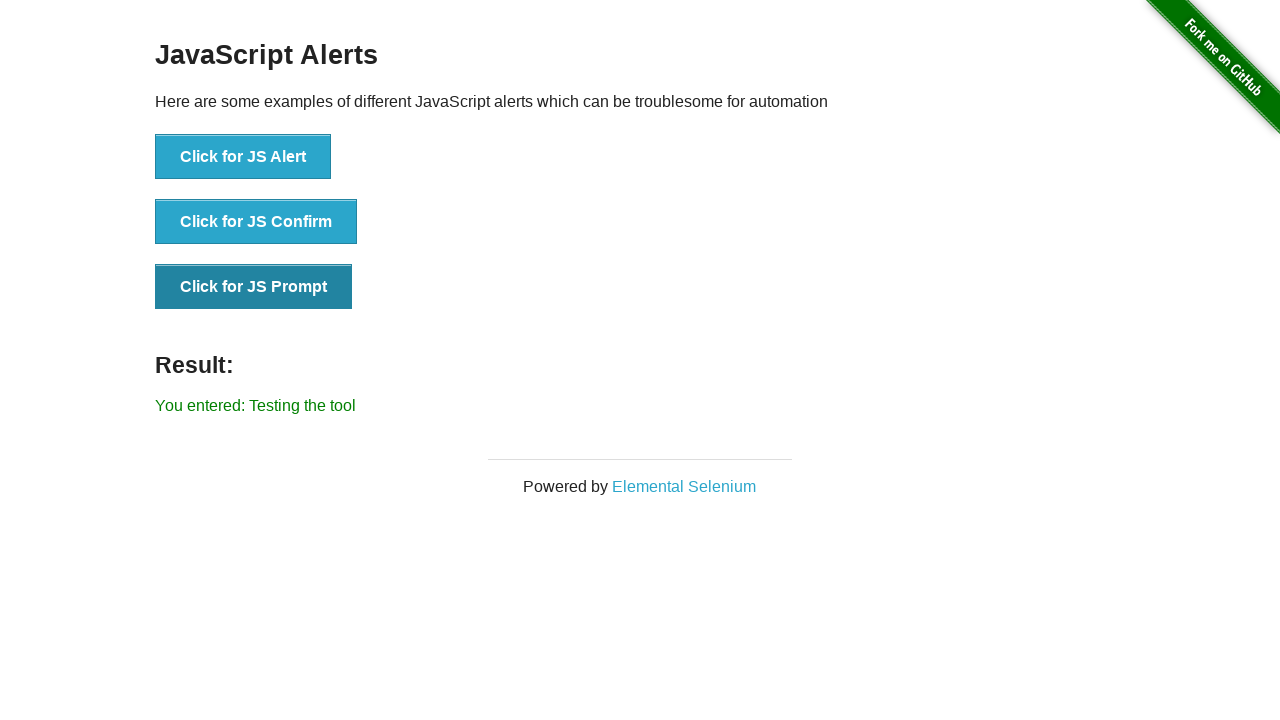